Navigates to NSE India advance/decline page and verifies market data elements are present

Starting URL: https://www.nseindia.com/market-data/advance

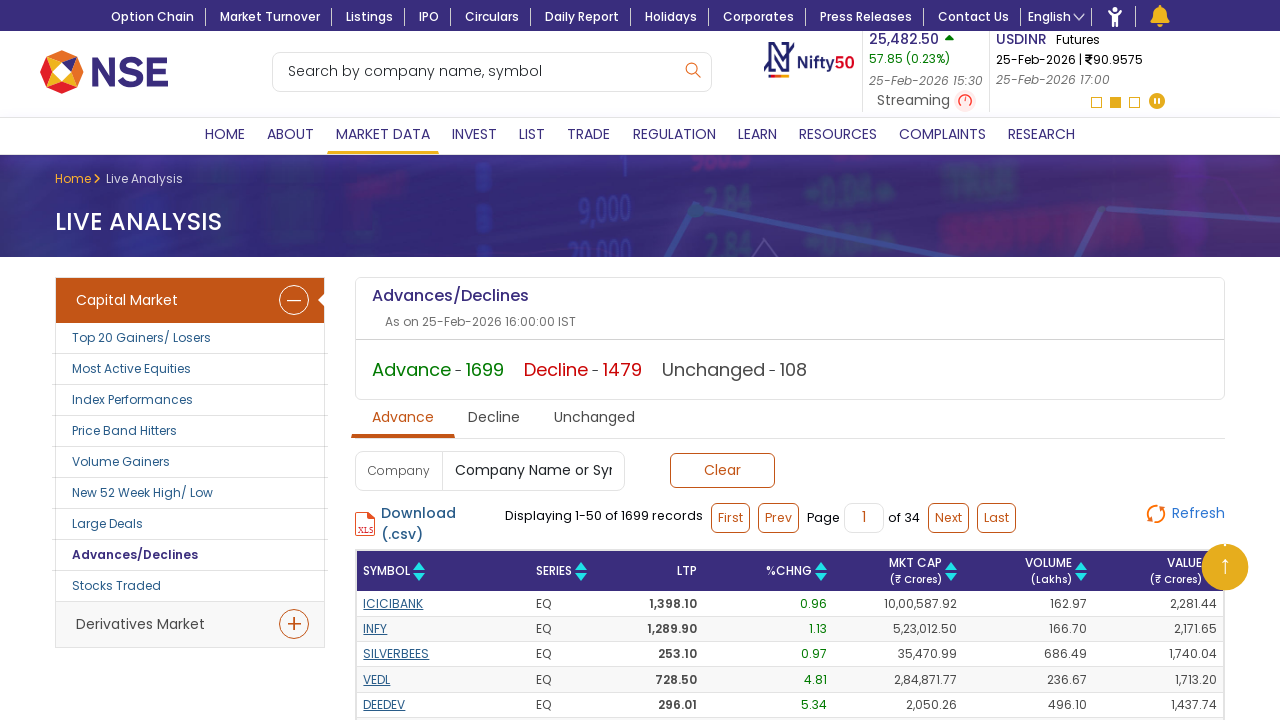

Waited for advance value element to load
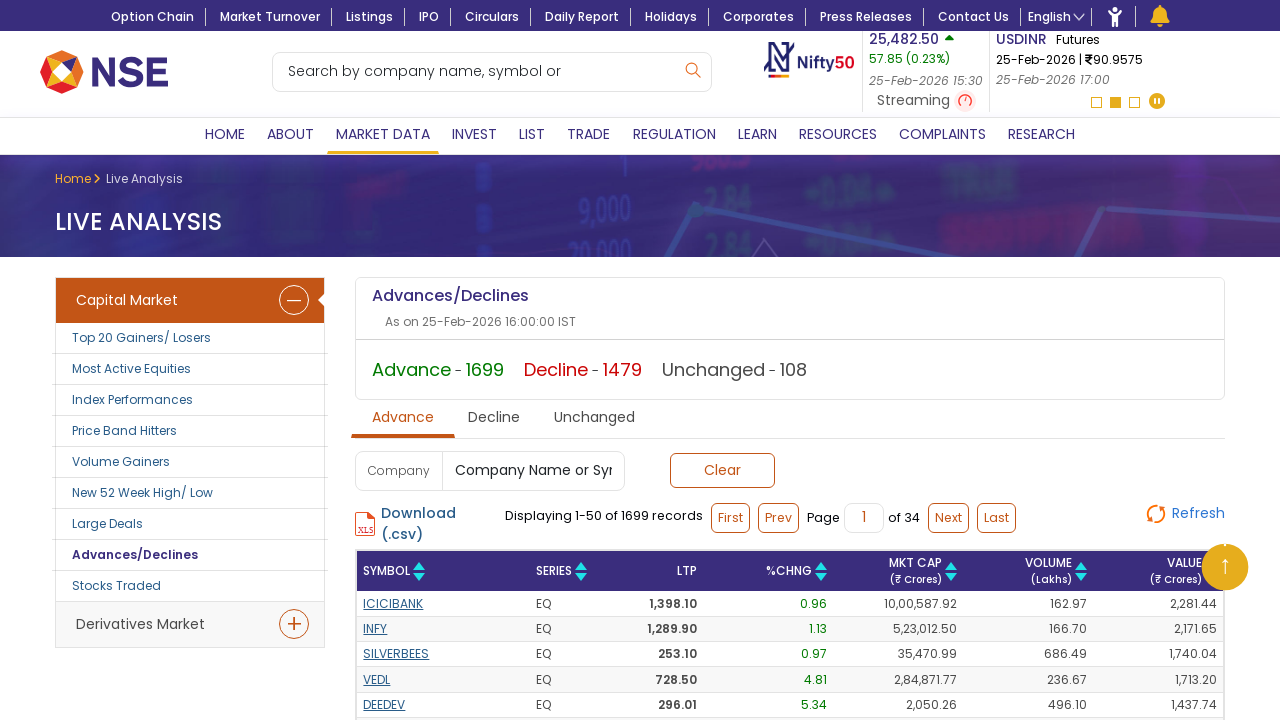

Waited for decline value element to load
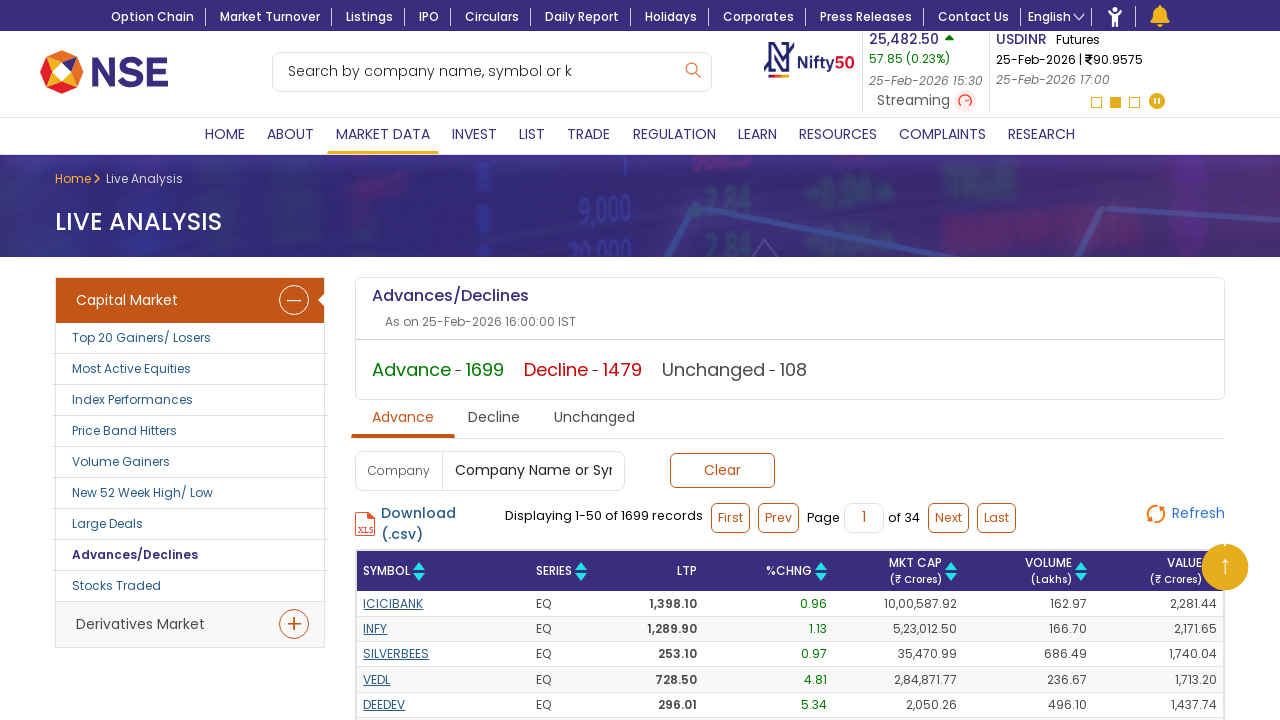

Waited for unchanged value element to load
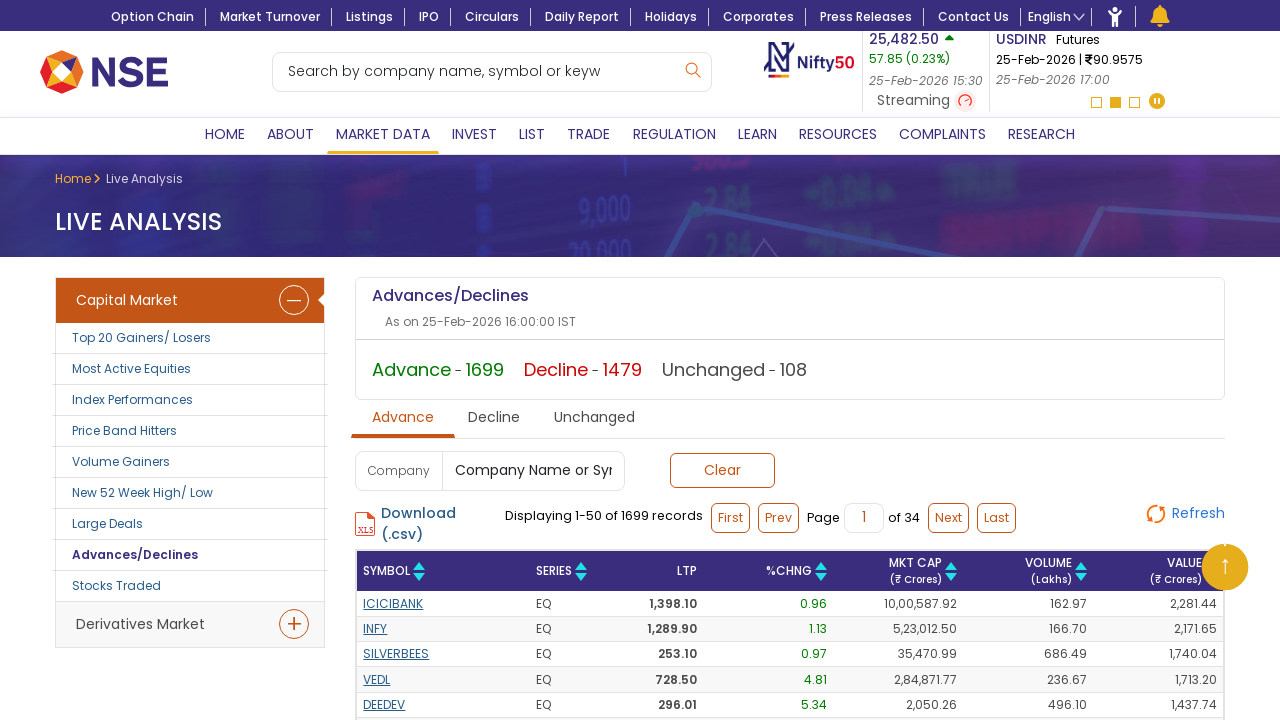

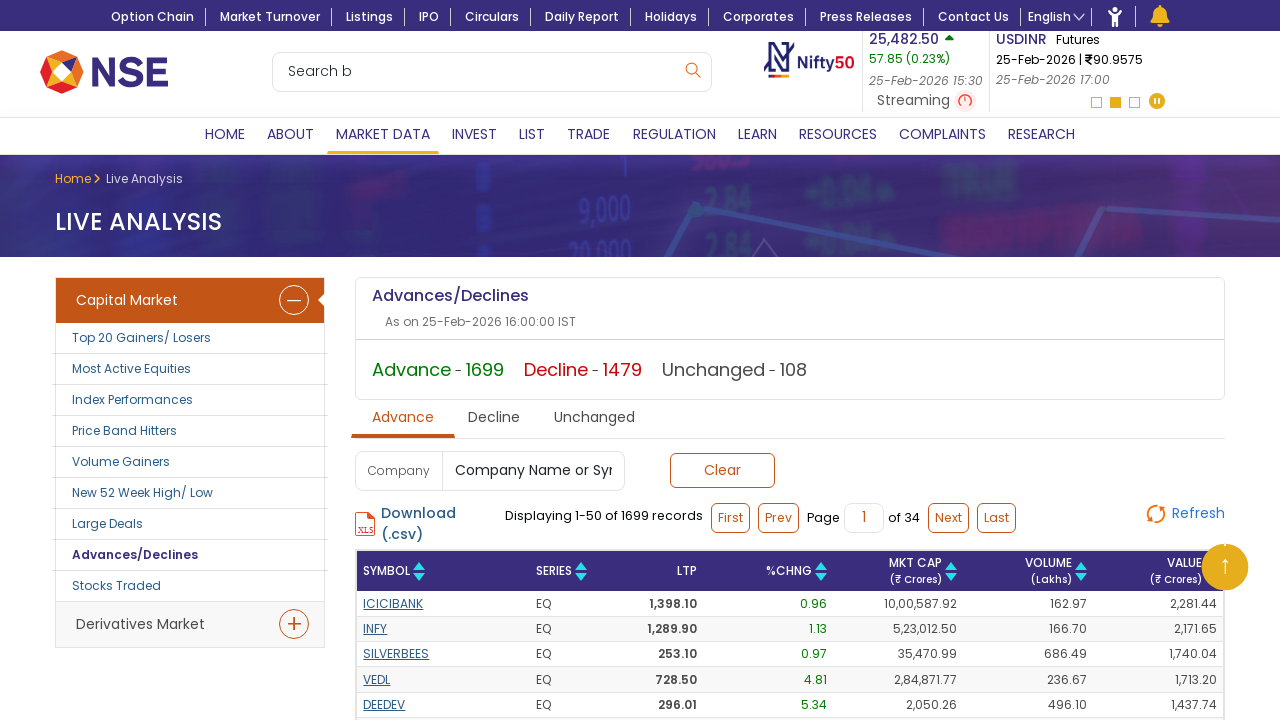